Tests the DemoQA website by navigating to the Alerts, Frame & Windows section, clicking on Browser Windows, opening a new tab, verifying content on the new tab, and switching back to the original tab.

Starting URL: https://demoqa.com/

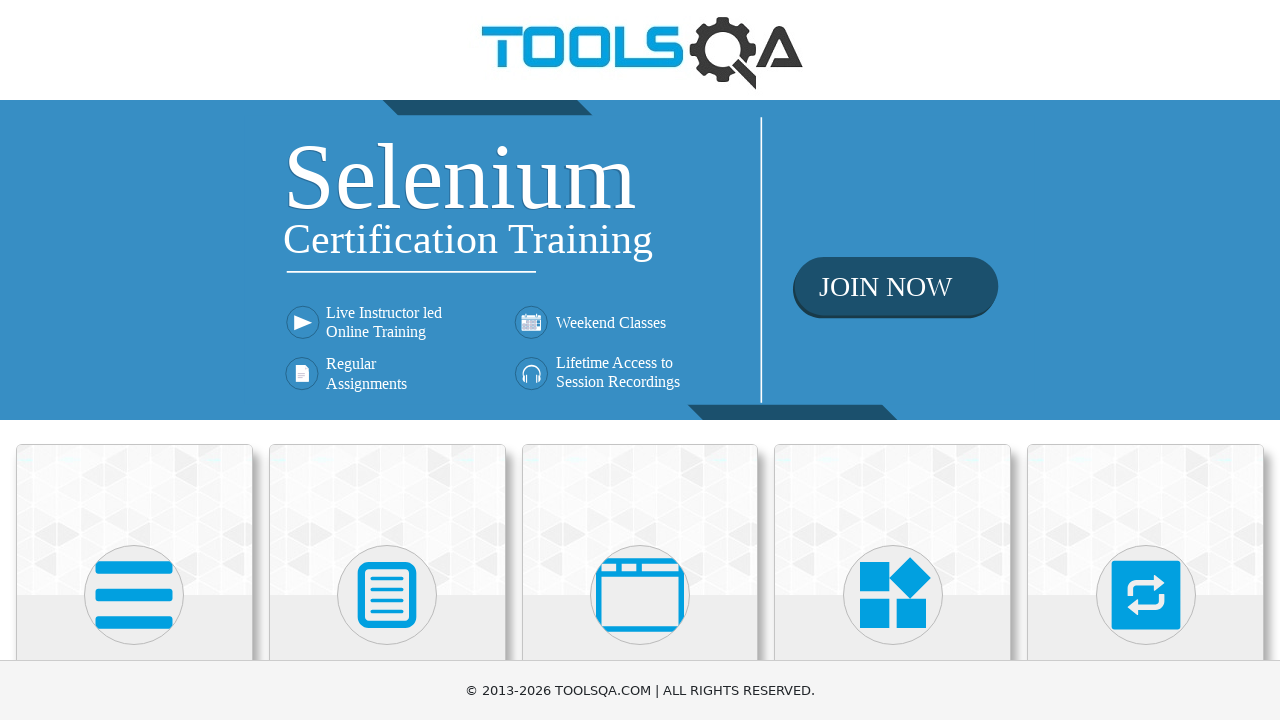

Scrolled down to view cards on DemoQA homepage
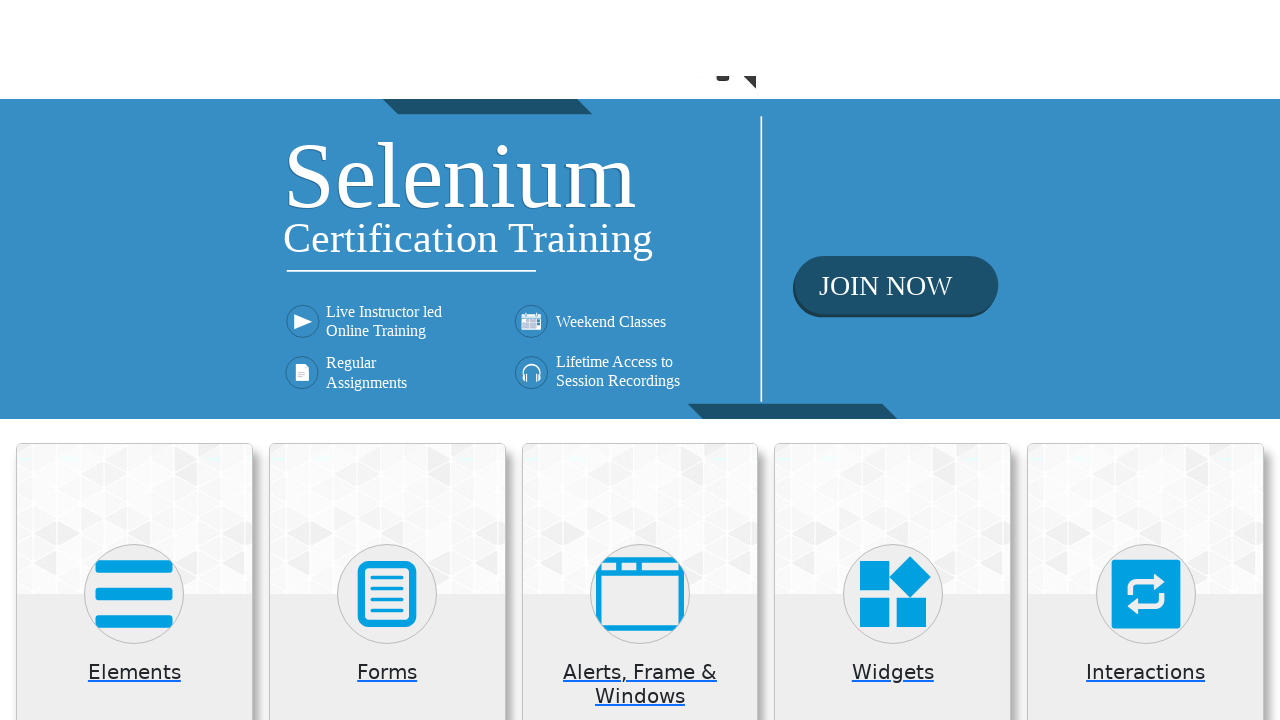

Clicked on 'Alerts, Frame & Windows' card at (640, 200) on .card.mt-4.top-card >> nth=2
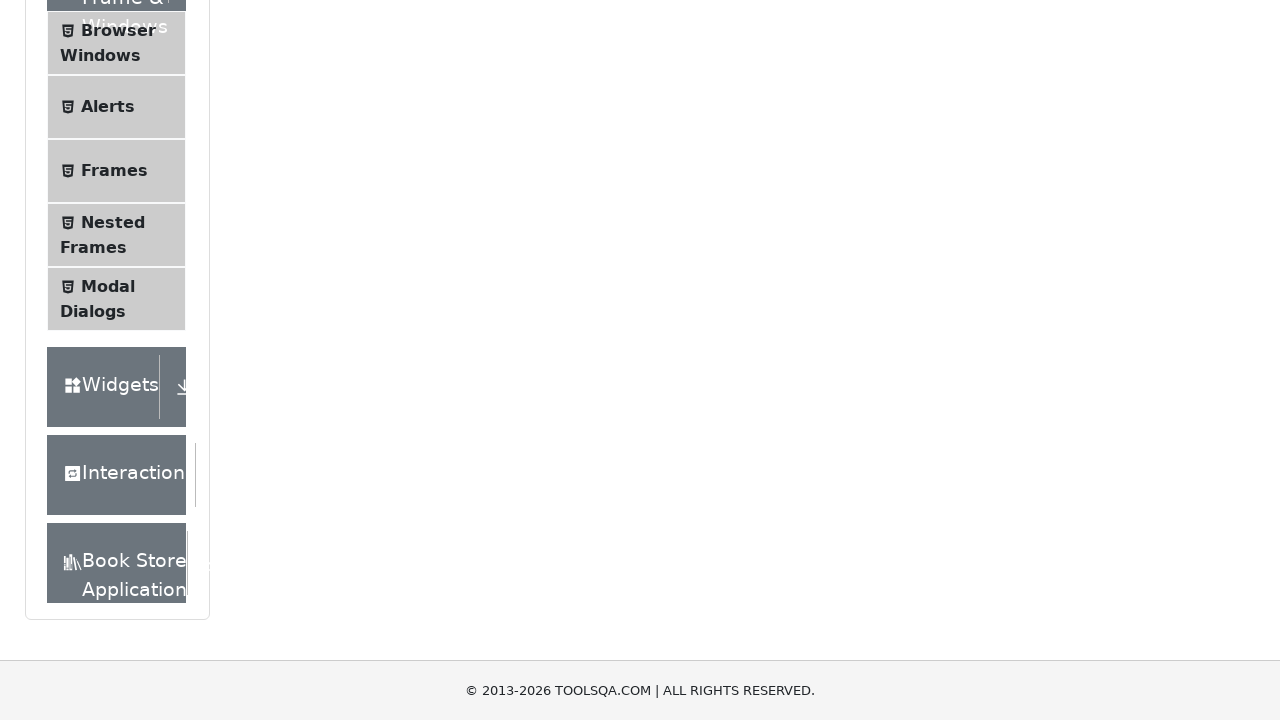

Verified placeholder text is visible
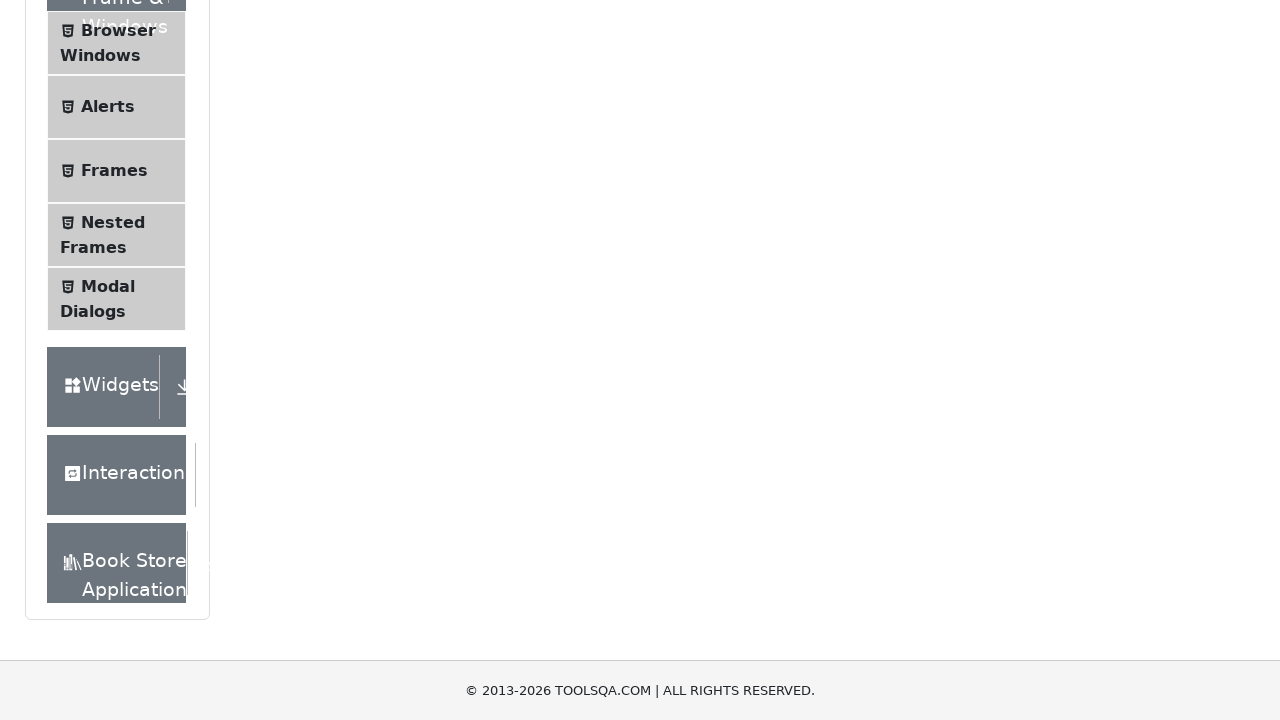

Clicked on 'Browser Windows' in the left menu at (118, 30) on text=Browser Windows
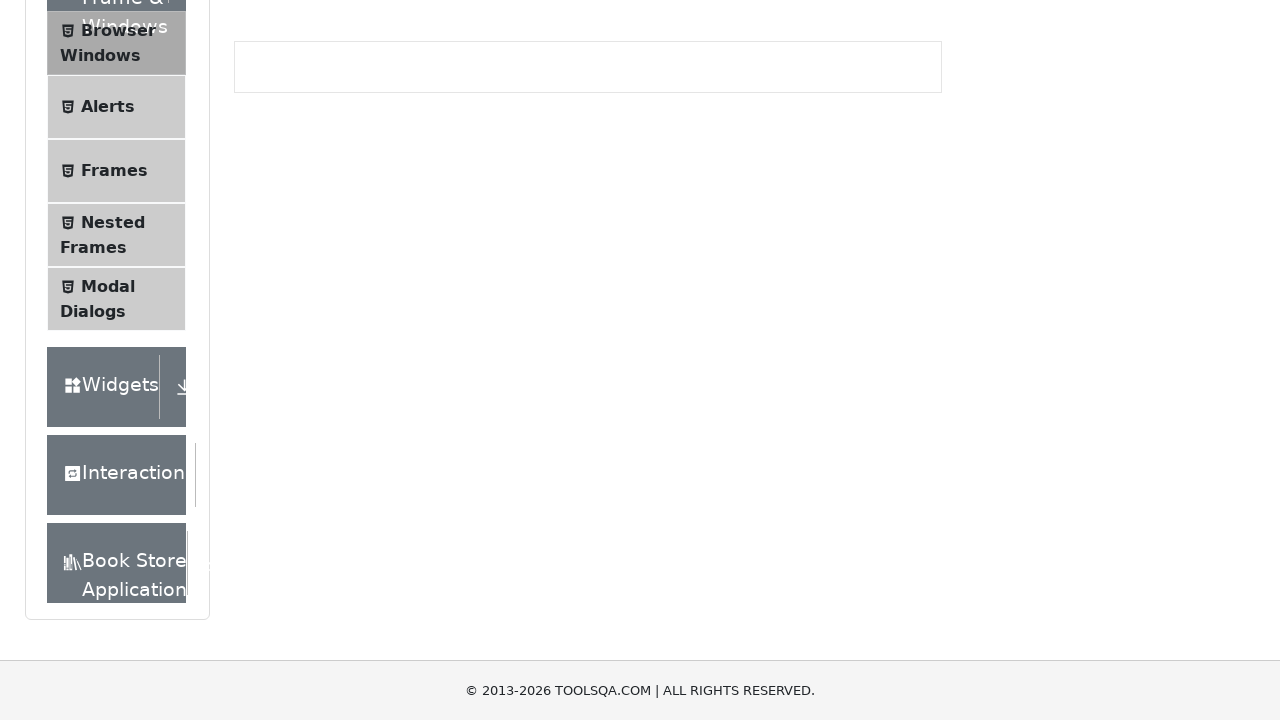

Waited for page to load
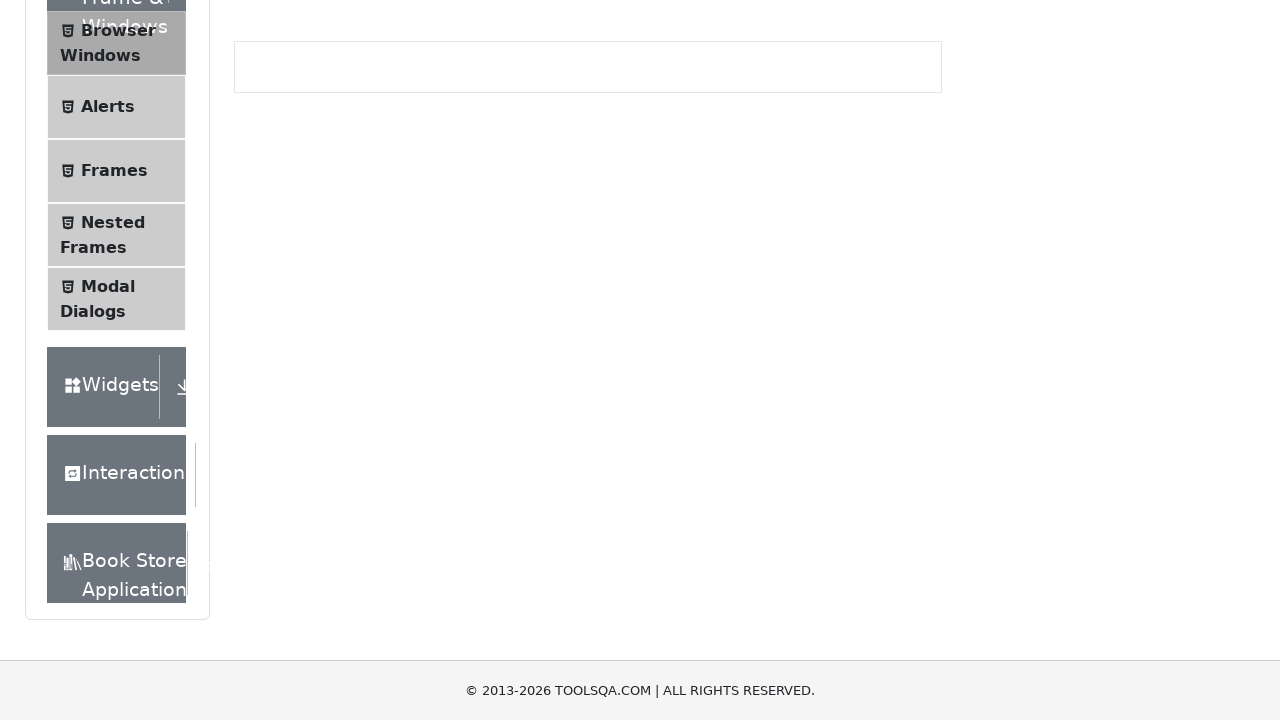

Verified 'New Tab' button is visible
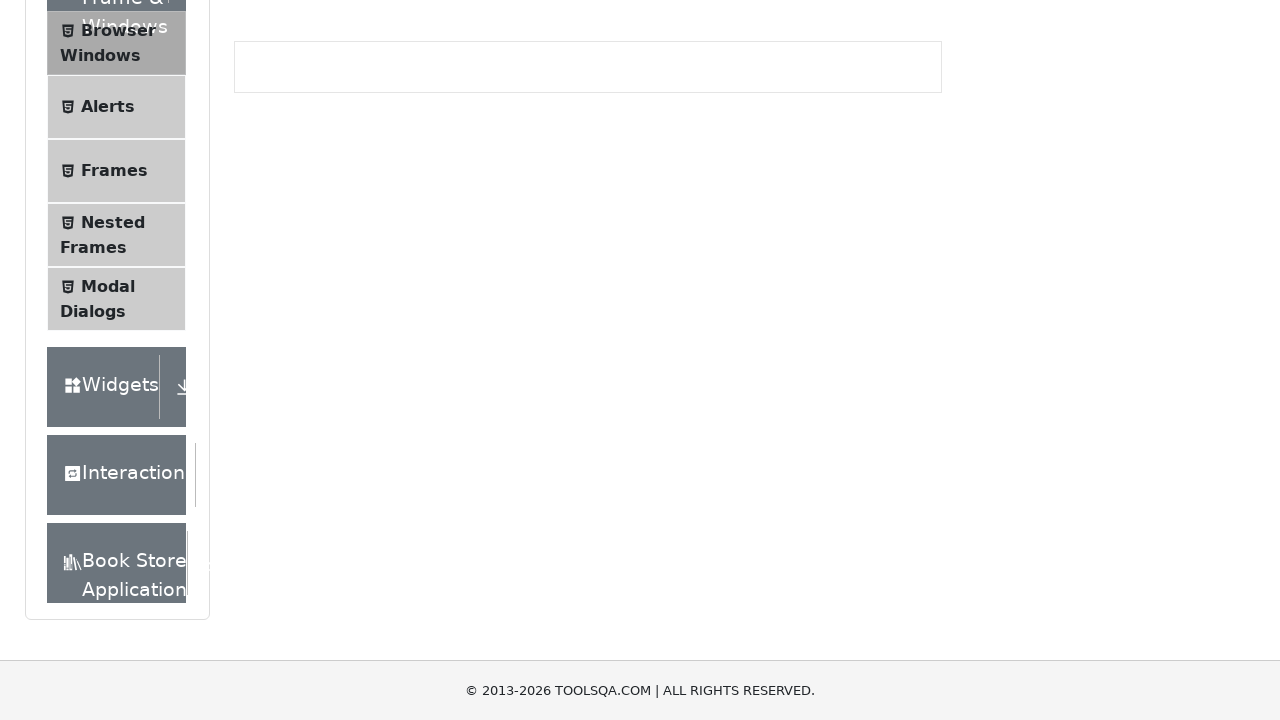

Clicked 'New Tab' button to open new tab at (280, 242) on text=New Tab
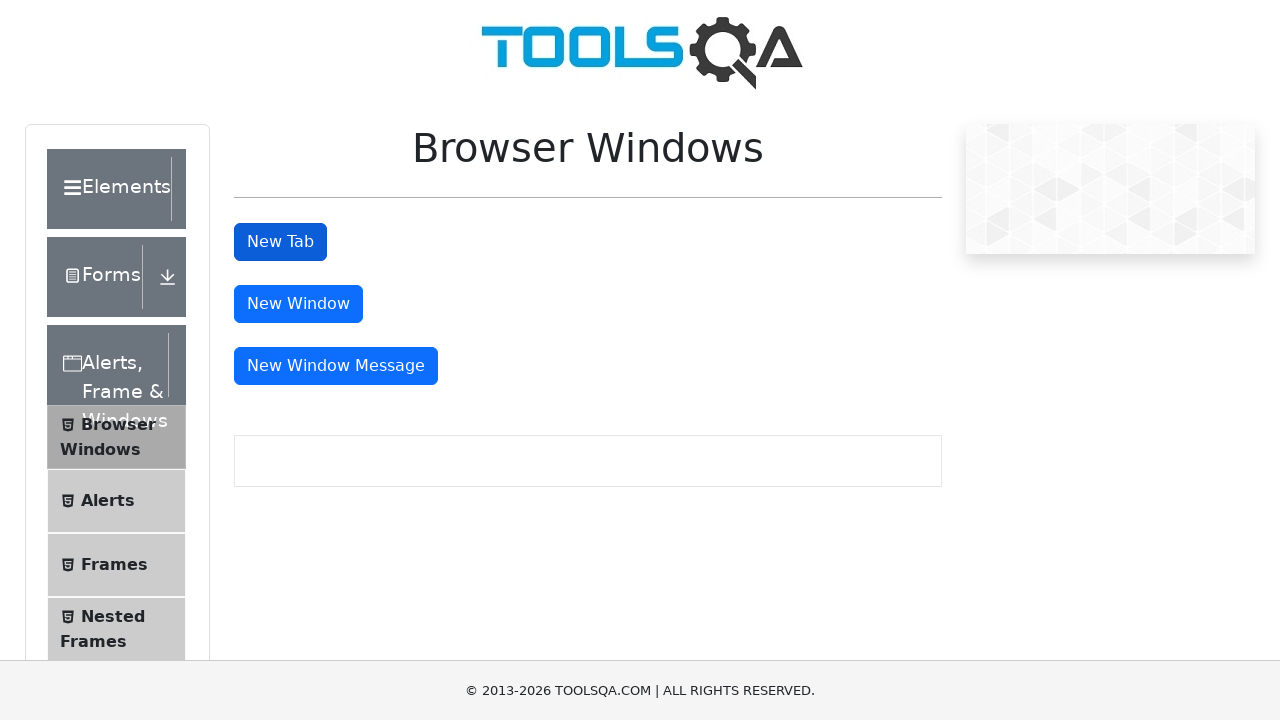

New tab loaded successfully
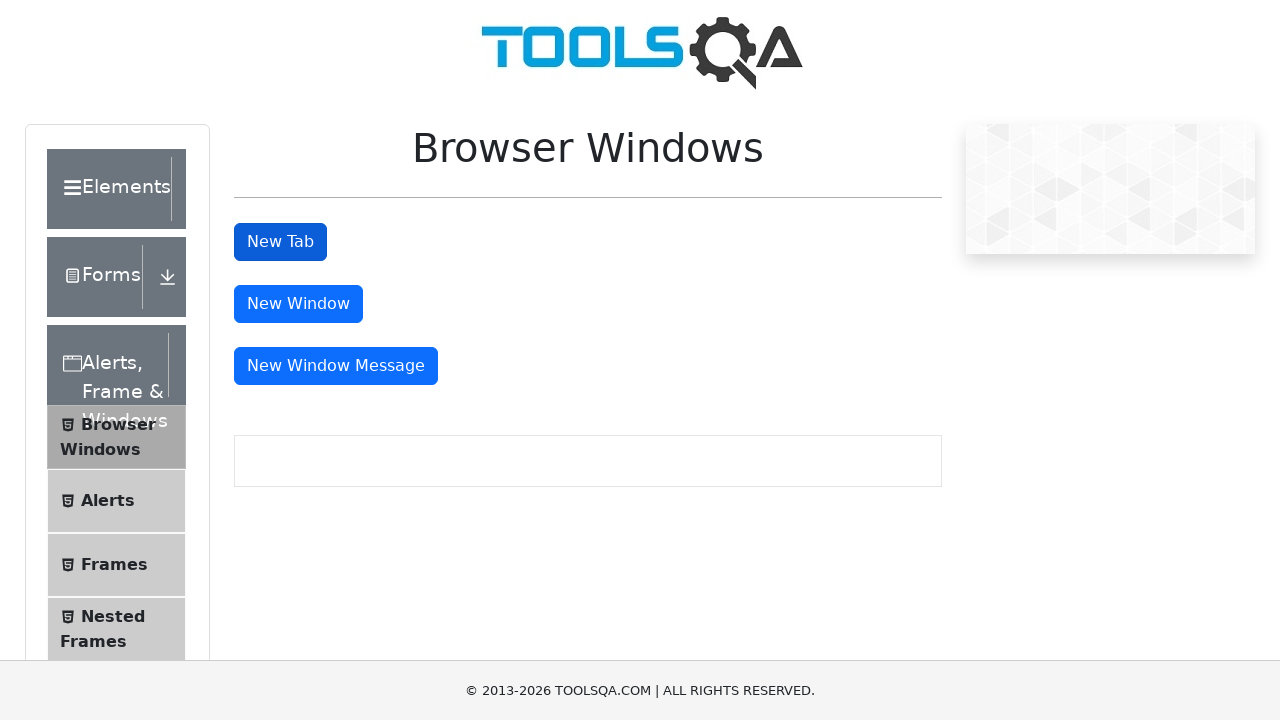

Verified sample page heading is visible on new tab
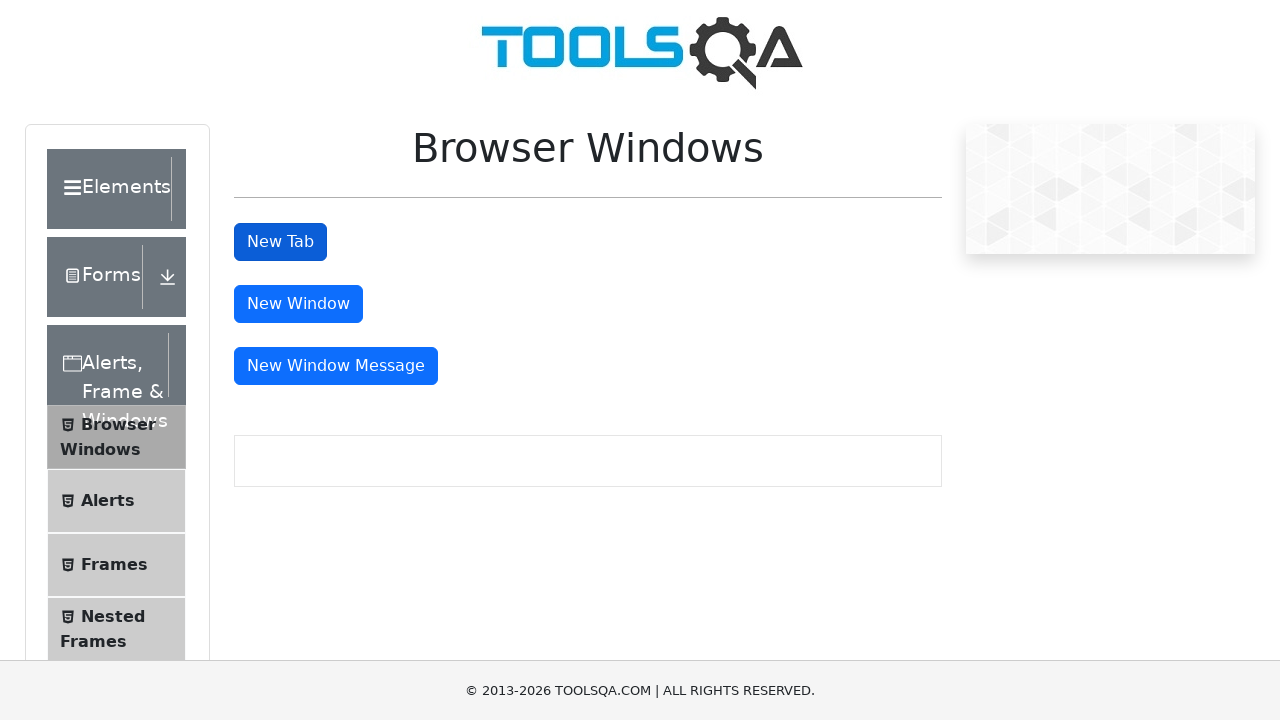

Switched back to original tab
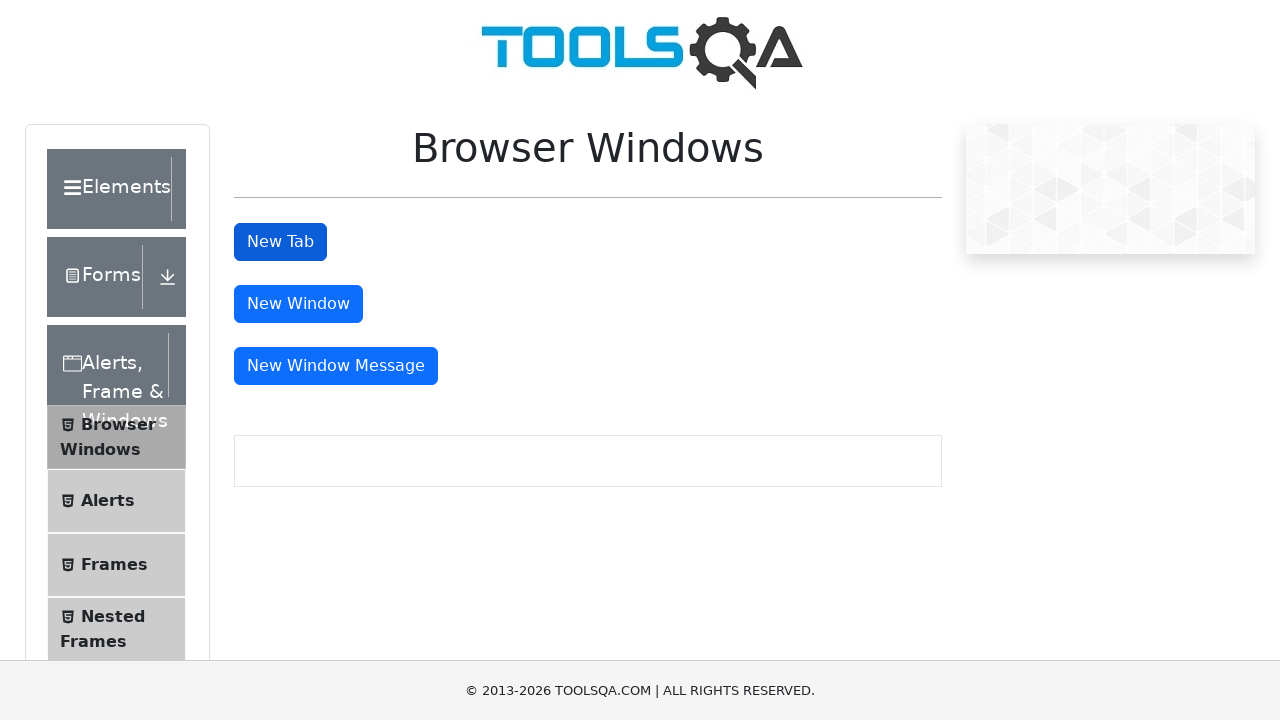

Verified 'New Tab' button is still visible on original page
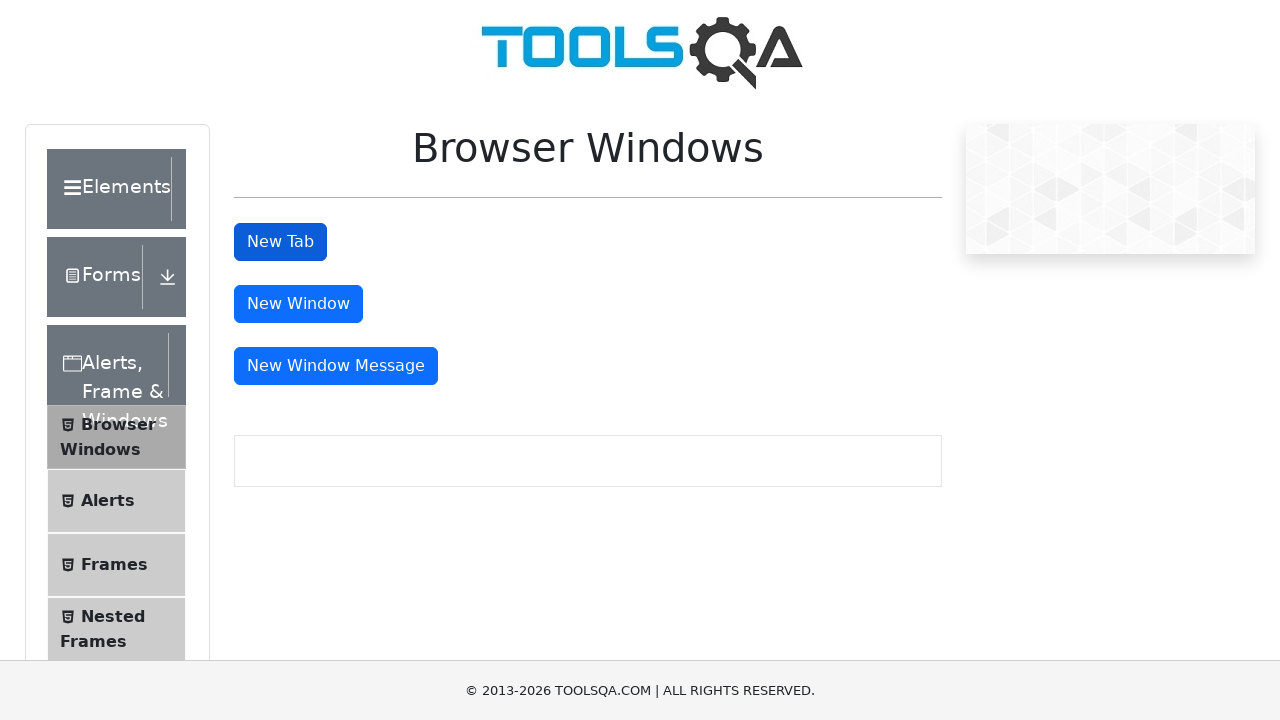

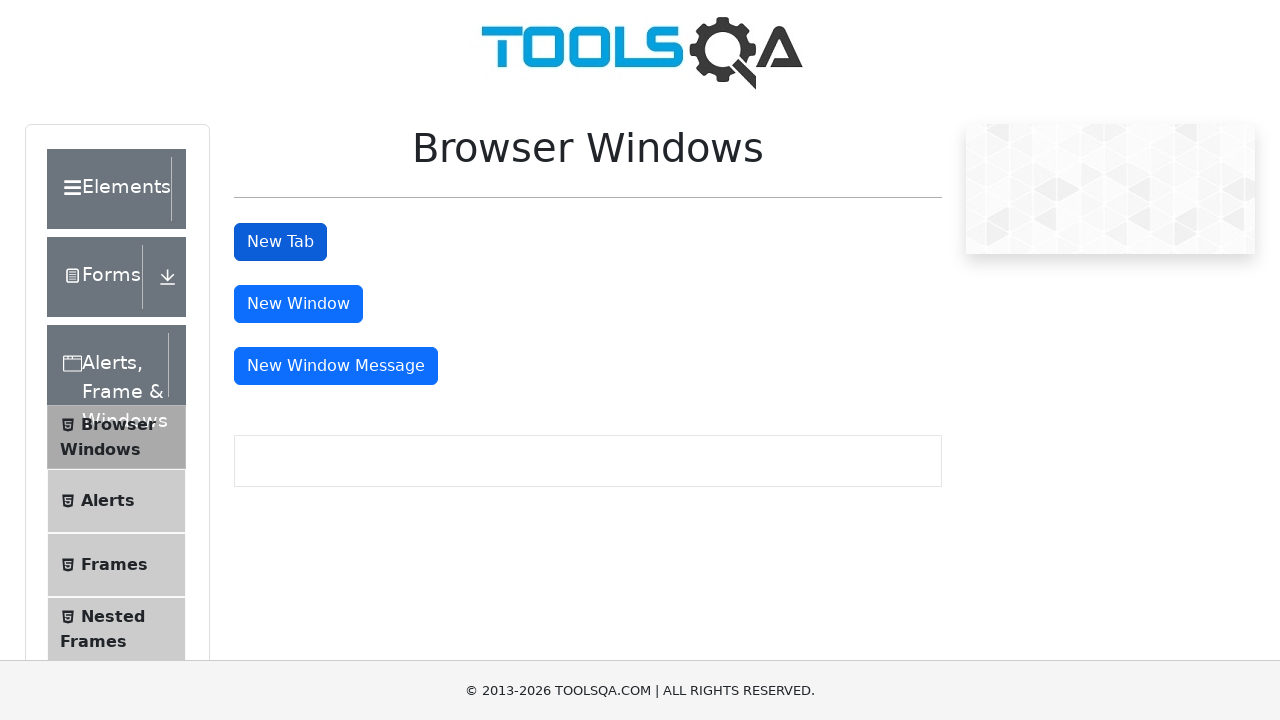